Navigates to GitHub homepage and clicks on the "Team" link in the navigation

Starting URL: https://github.com

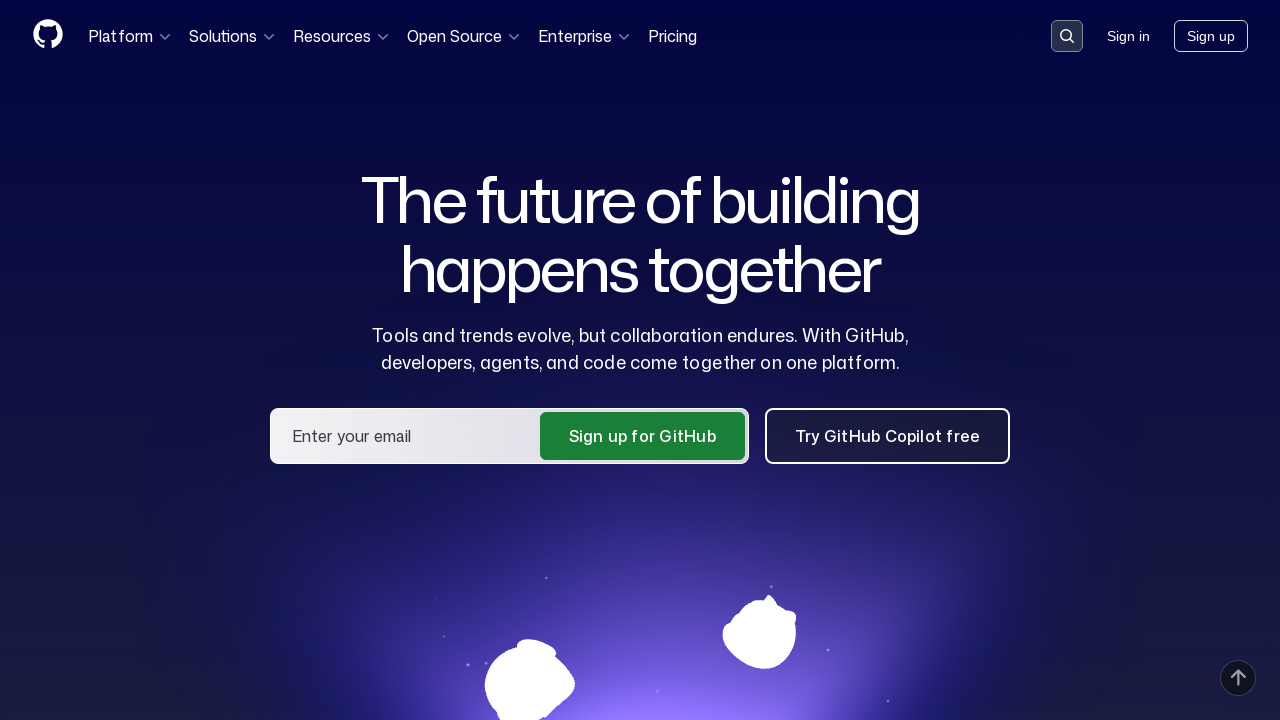

Navigated to GitHub homepage
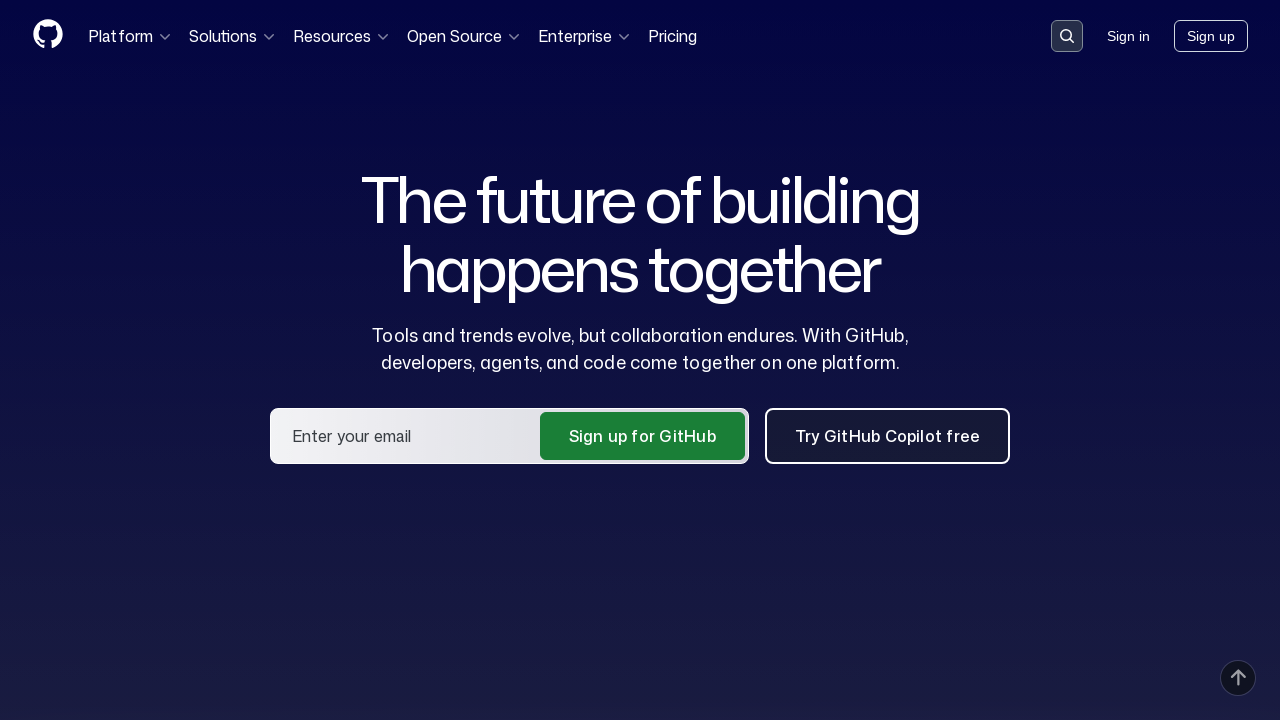

Clicked on the 'Team' link in the navigation at (473, 438) on xpath=//nav//a[text()='Team']
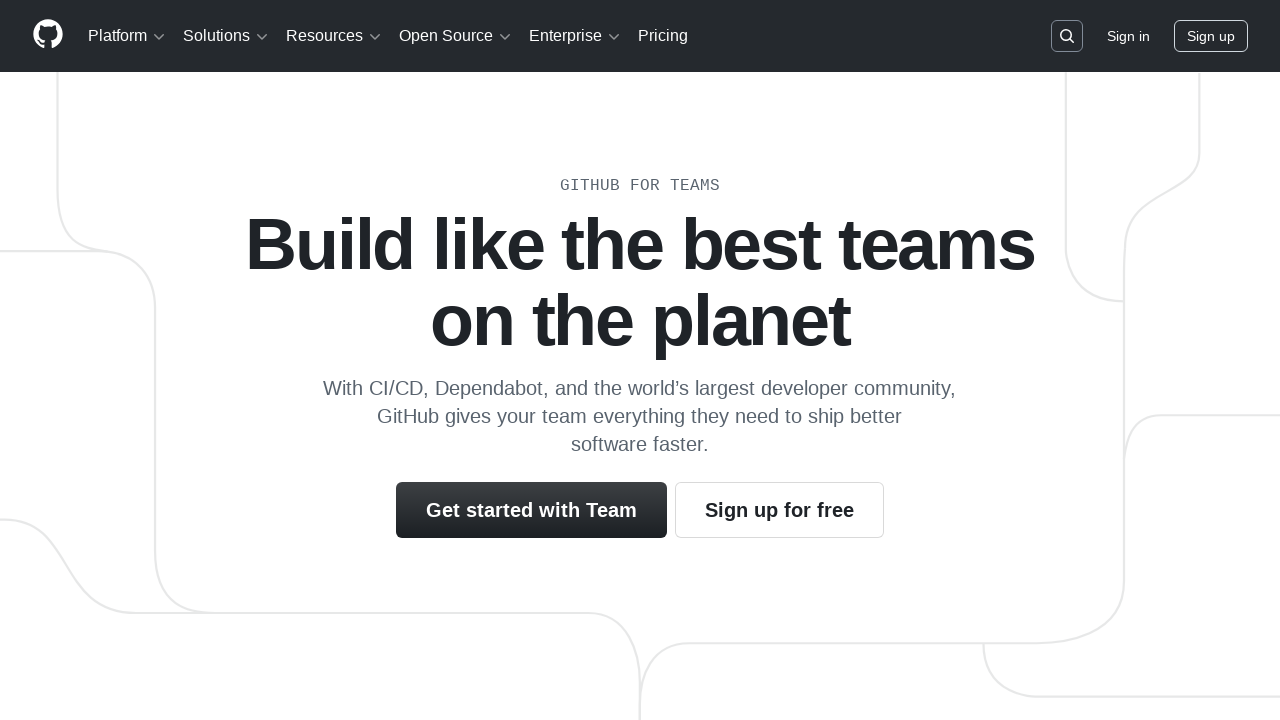

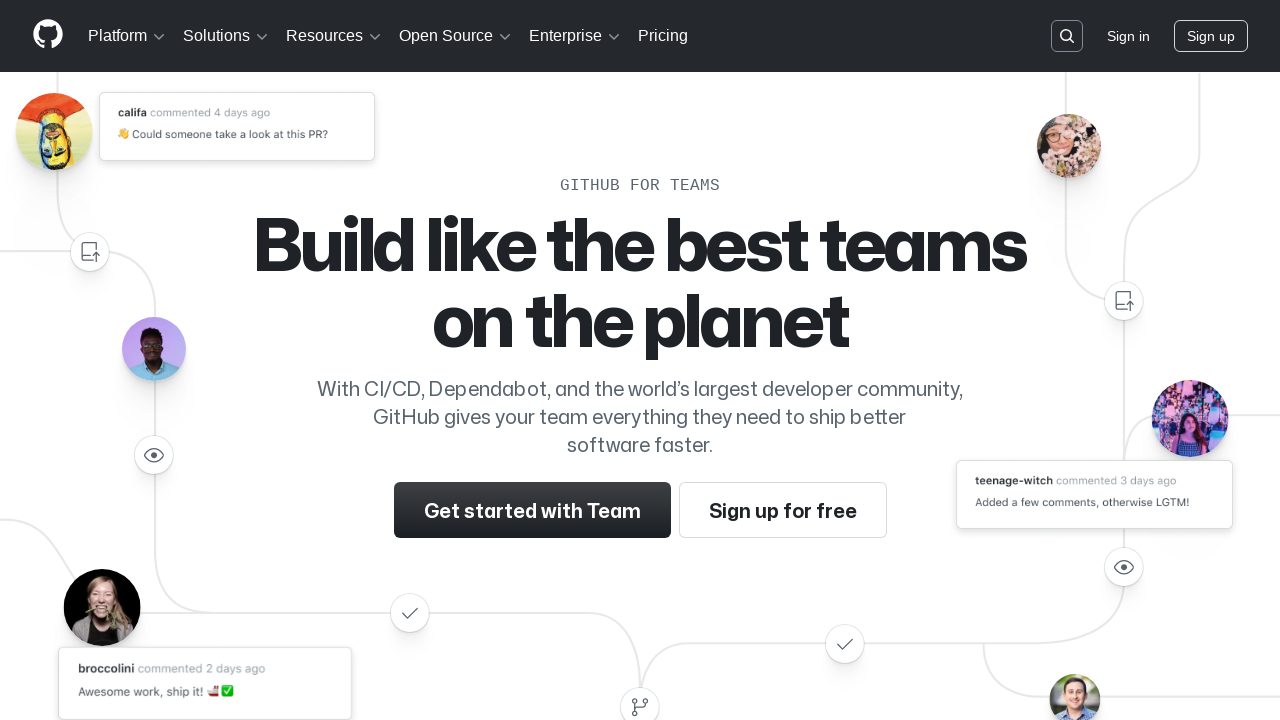